Clicks on Audio accessories link in footer

Starting URL: https://www.oneplus.in/

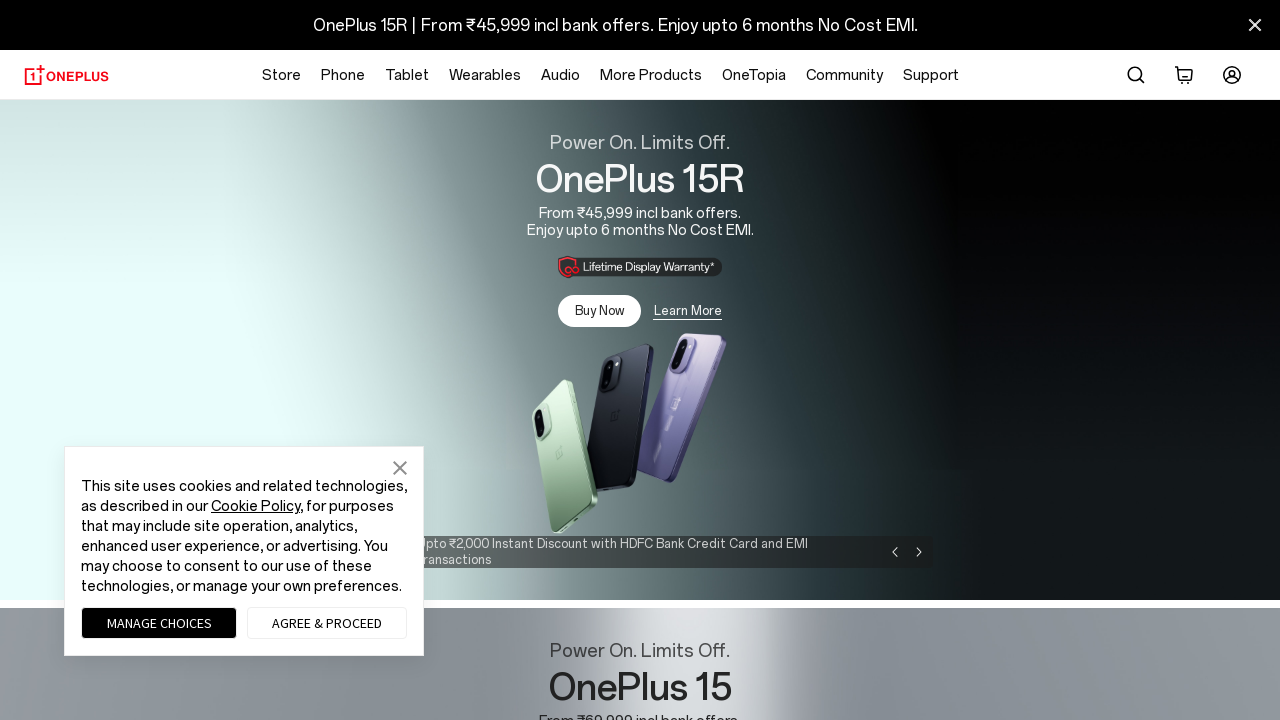

Clicked on Audio accessories link in footer at (301, 376) on #footer >> dl:nth-child(2) >> li:nth-child(3) > a
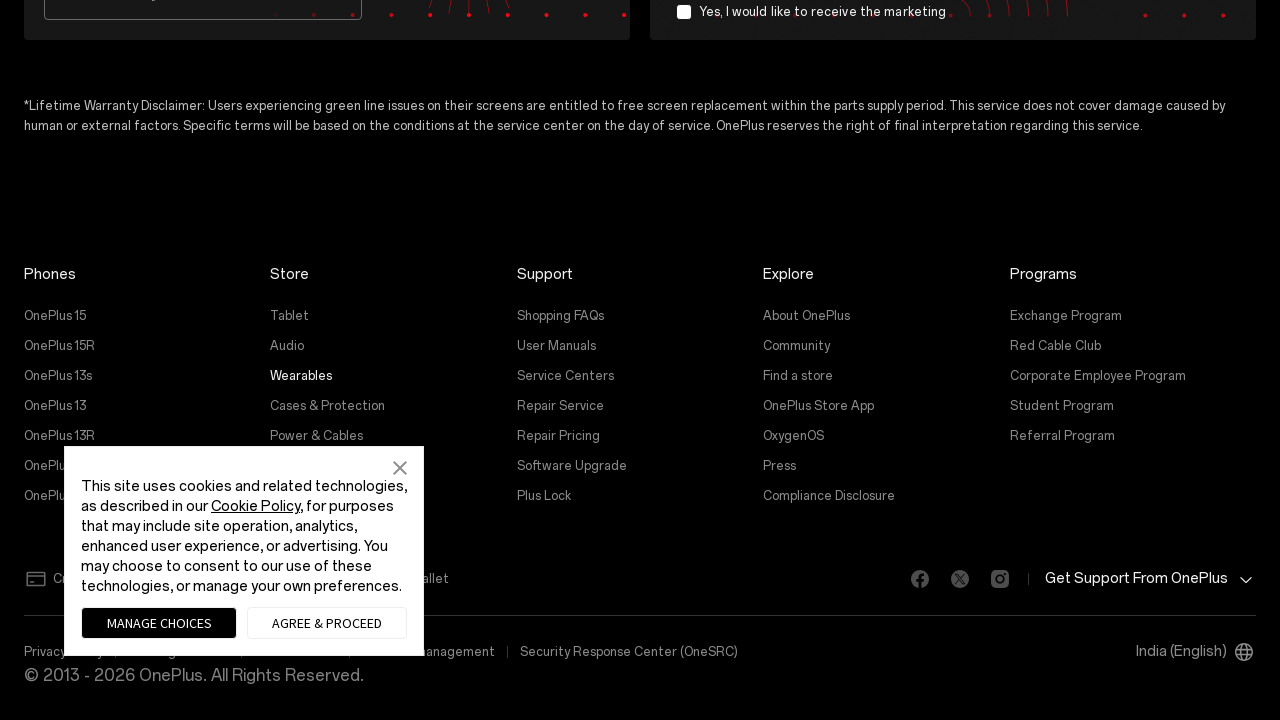

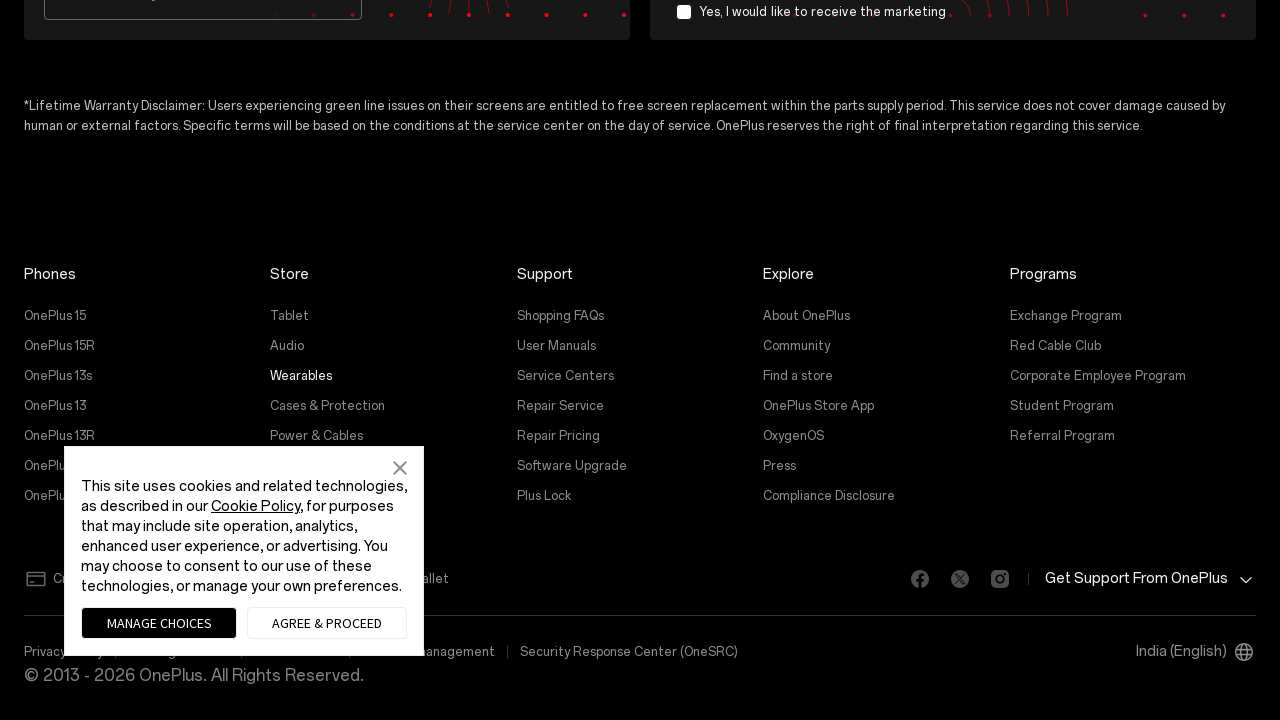